Tests keyboard accessibility on a webpage by simulating Tab key press and verifying that focus changes to an interactive element.

Starting URL: https://snhu.screenstepslive.com/a/1137941-you-attend-blocked

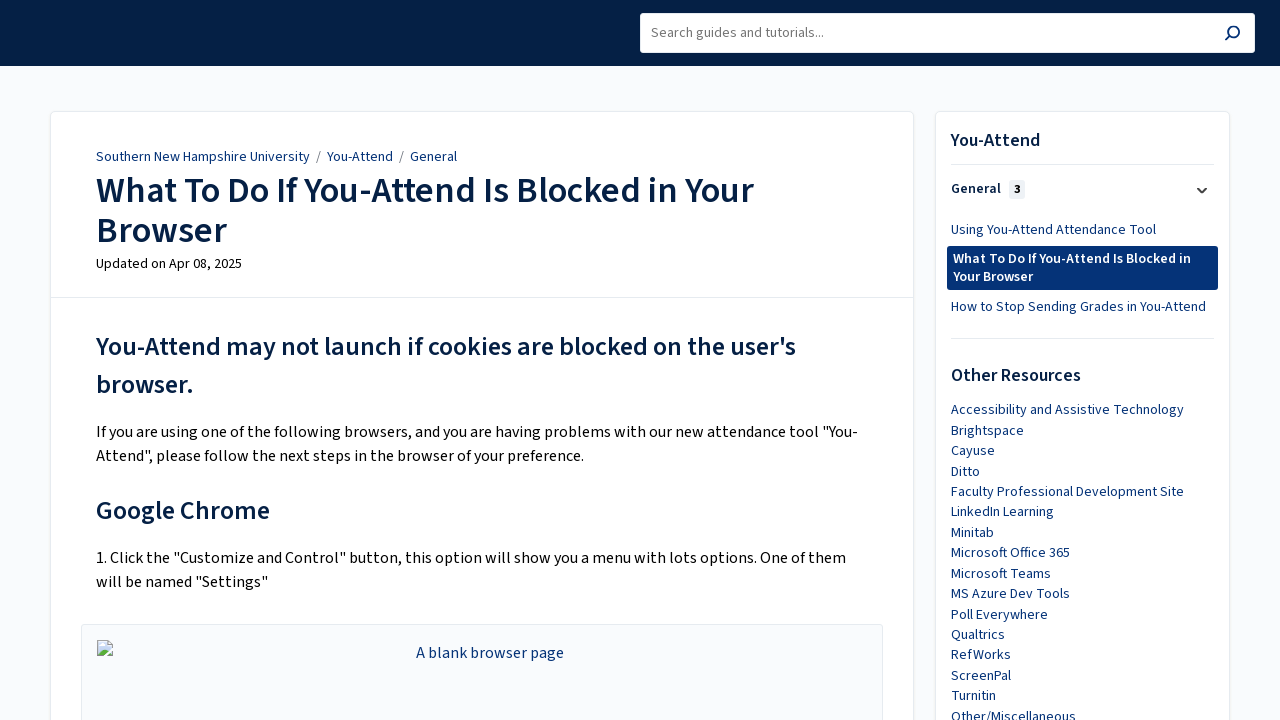

Body element loaded and ready
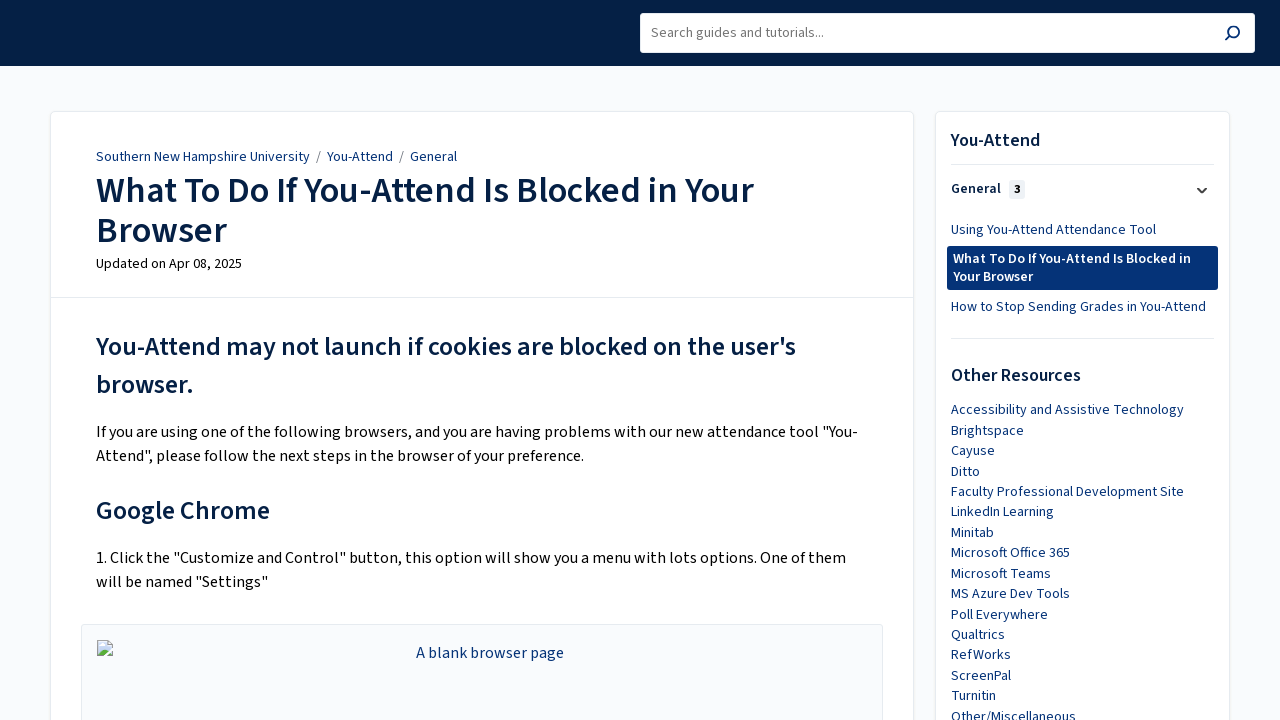

Pressed Tab key to test keyboard navigation
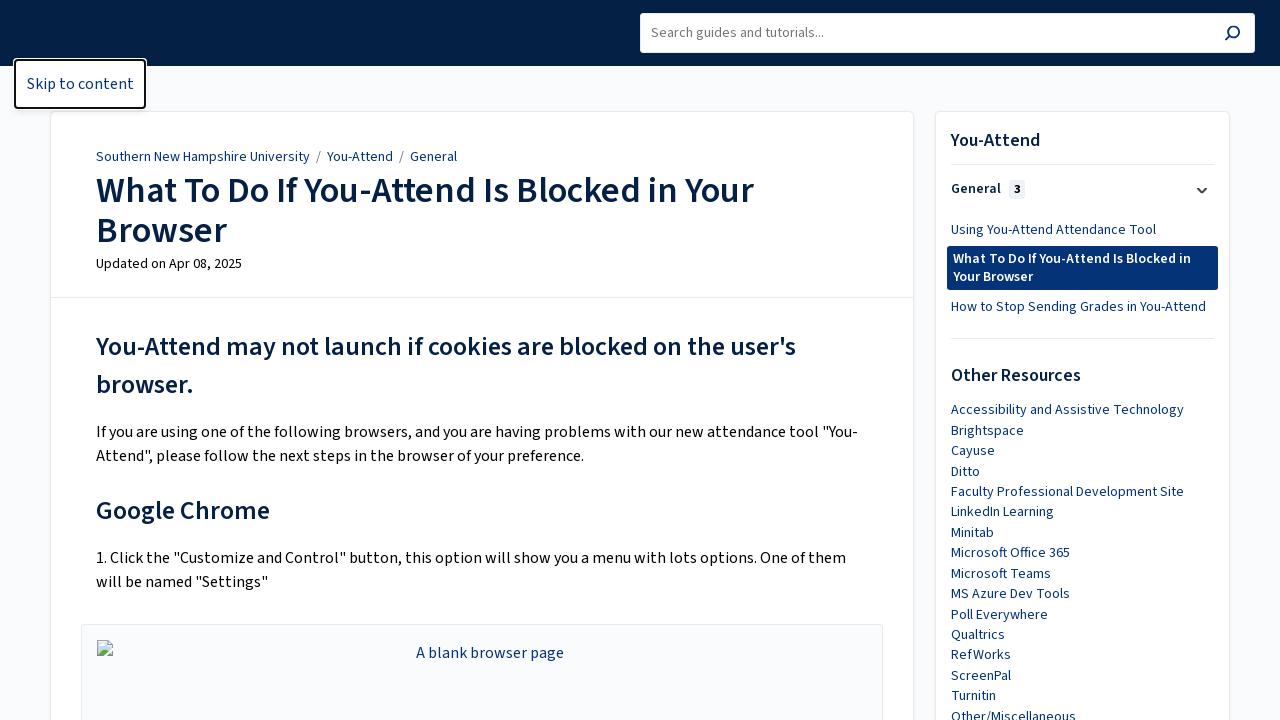

Retrieved focused element tag name: BUTTON
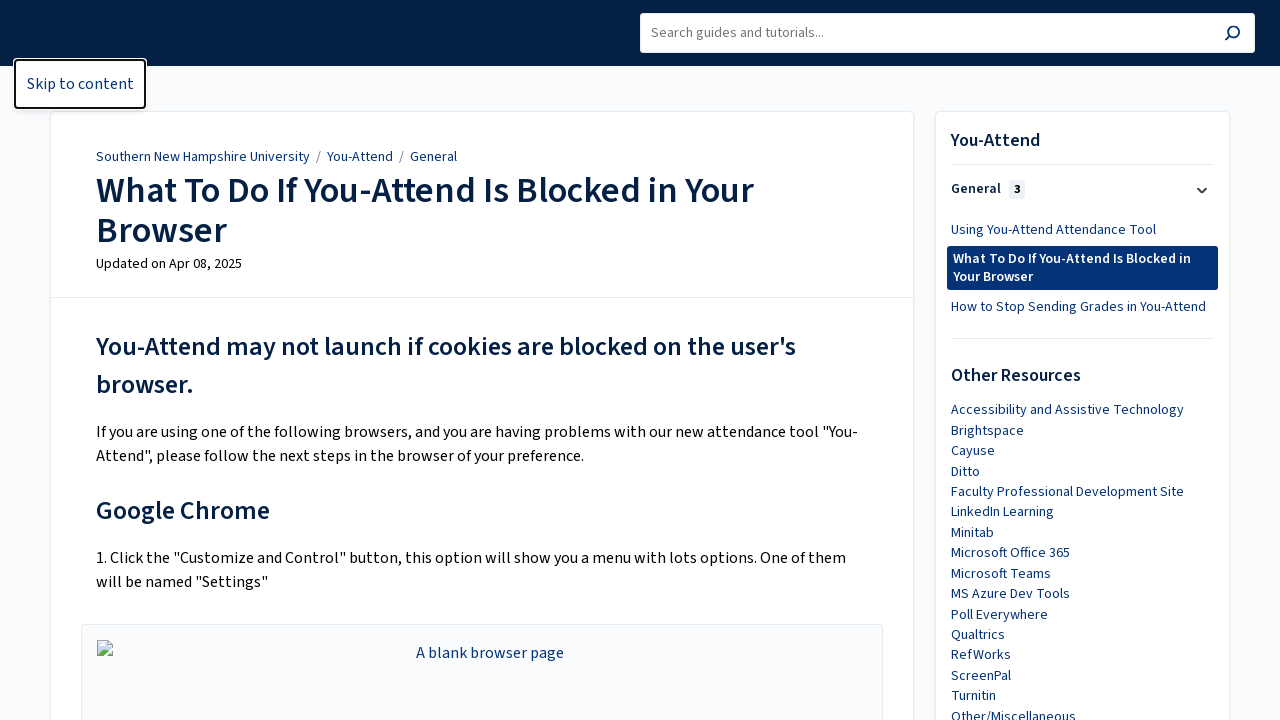

Verified focus moved away from body element - keyboard accessibility confirmed
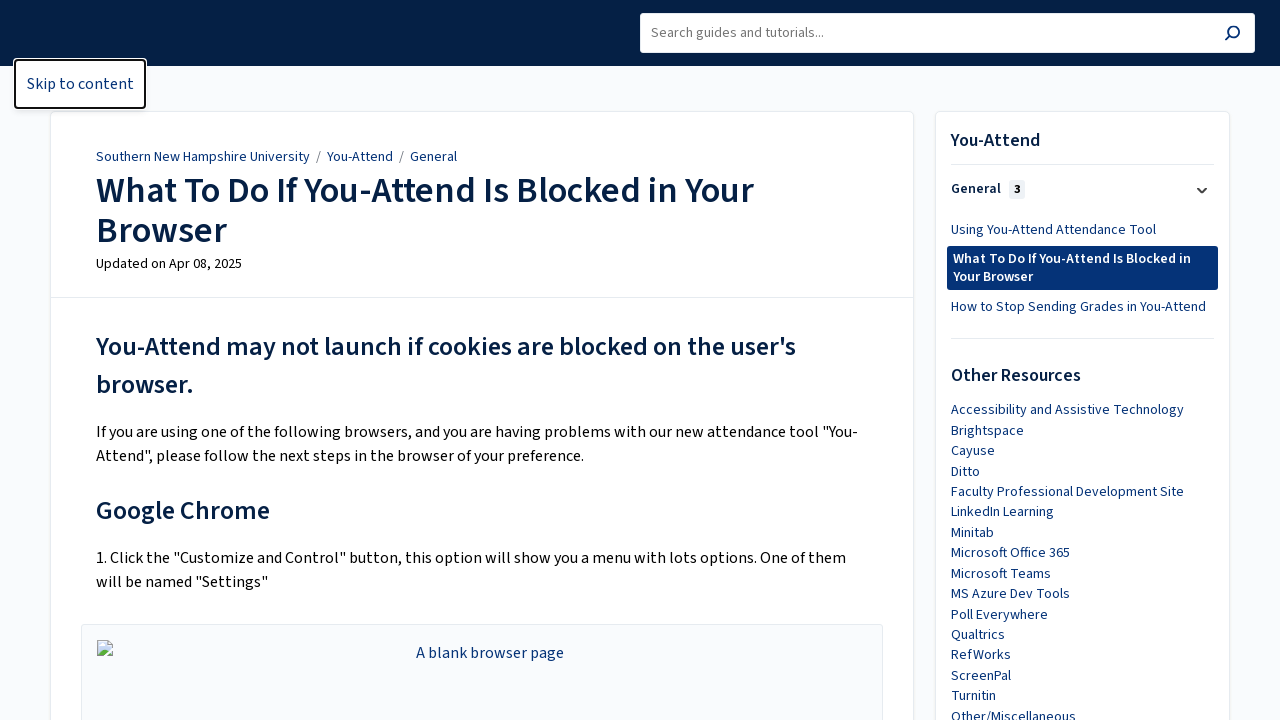

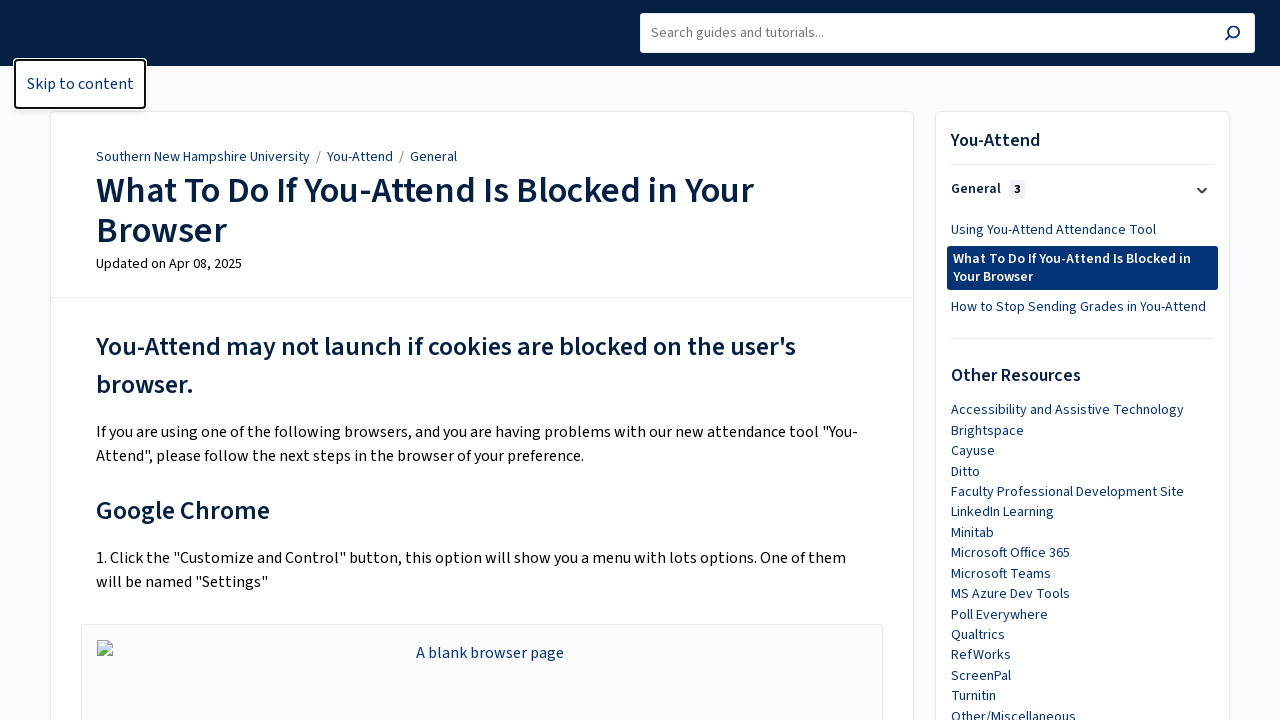